Tests dropdown selection functionality by selecting an option from a static dropdown menu

Starting URL: https://rahulshettyacademy.com/AutomationPractice/

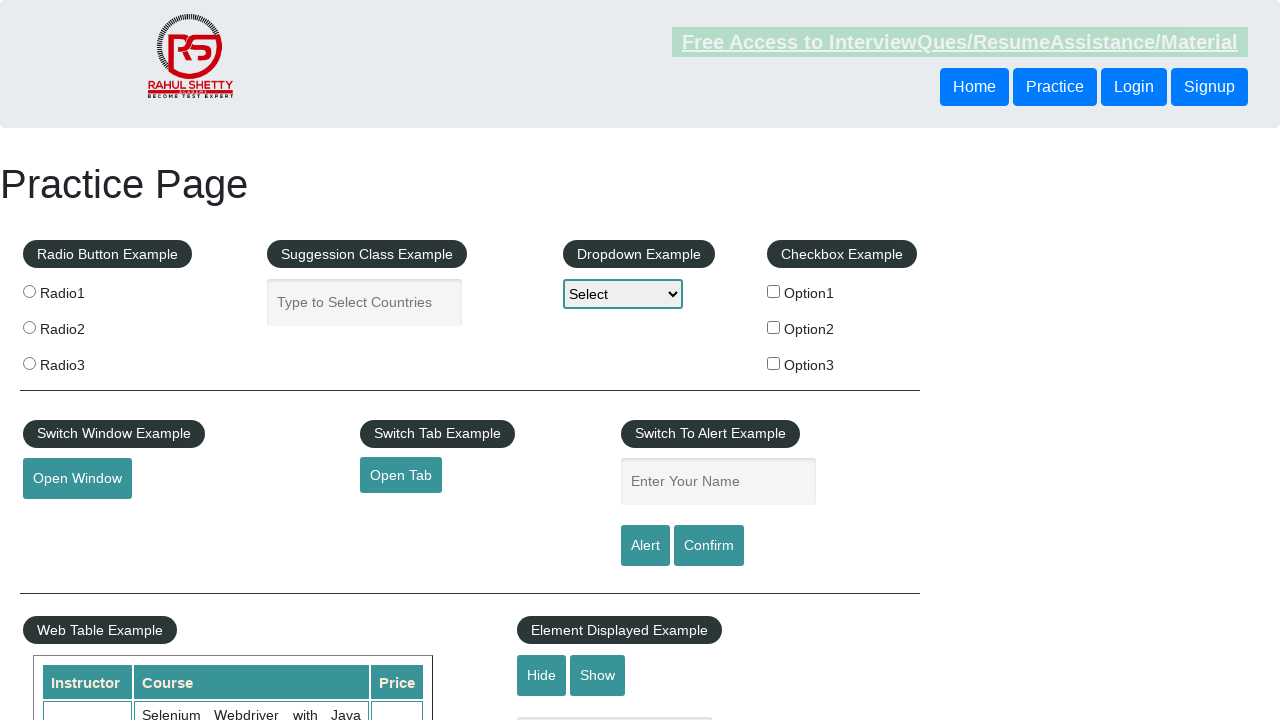

Located dropdown element with id 'dropdown-class-example'
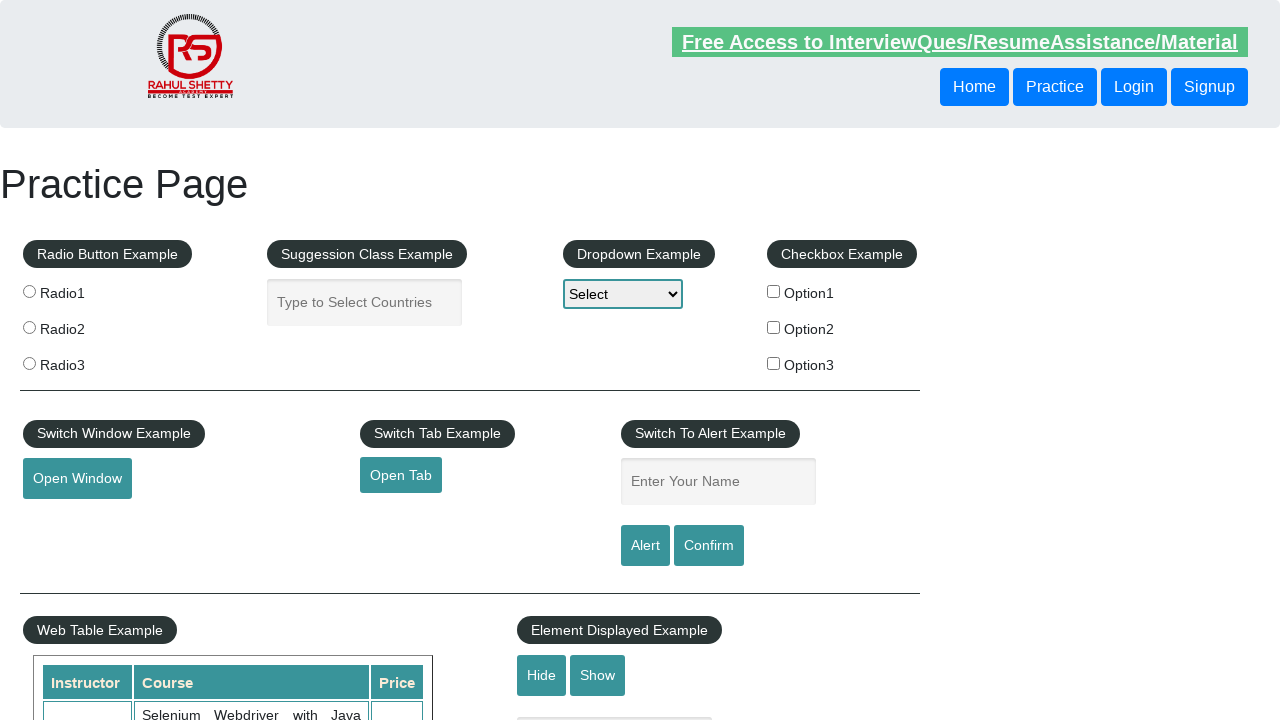

Selected 'option2' from dropdown menu on #dropdown-class-example
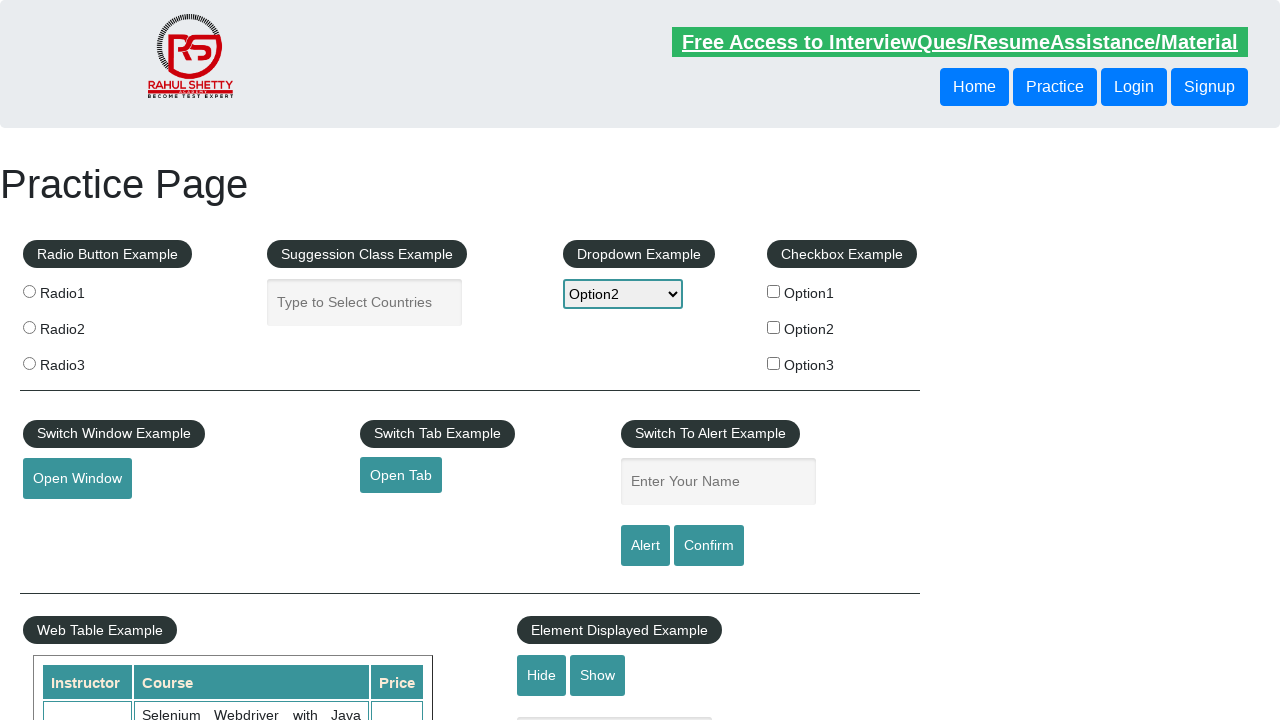

Retrieved all options from dropdown
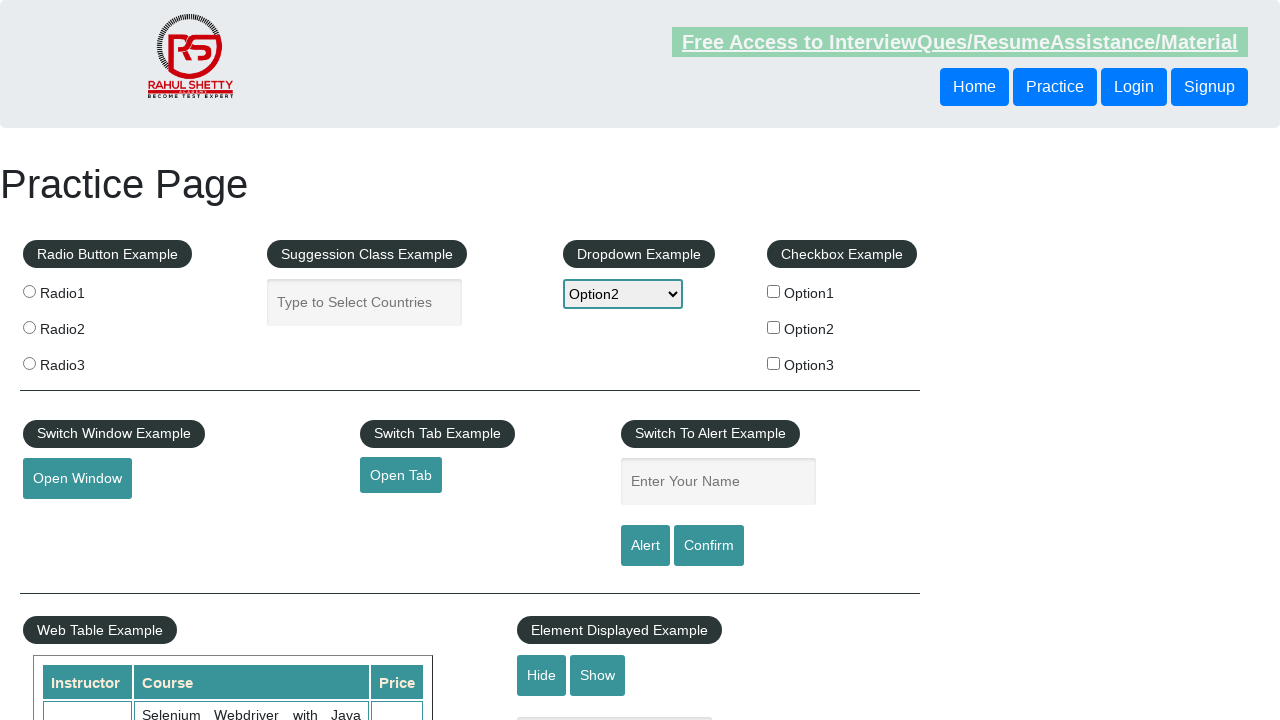

Printed all 4 dropdown options to console
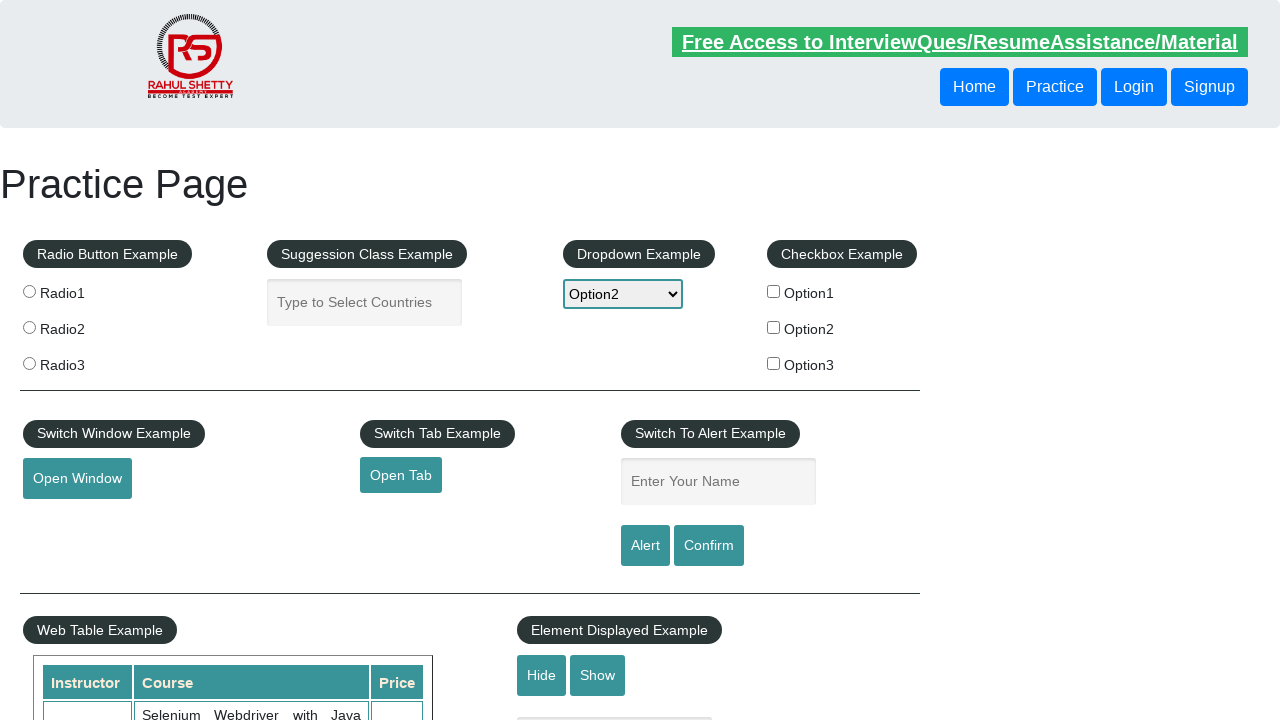

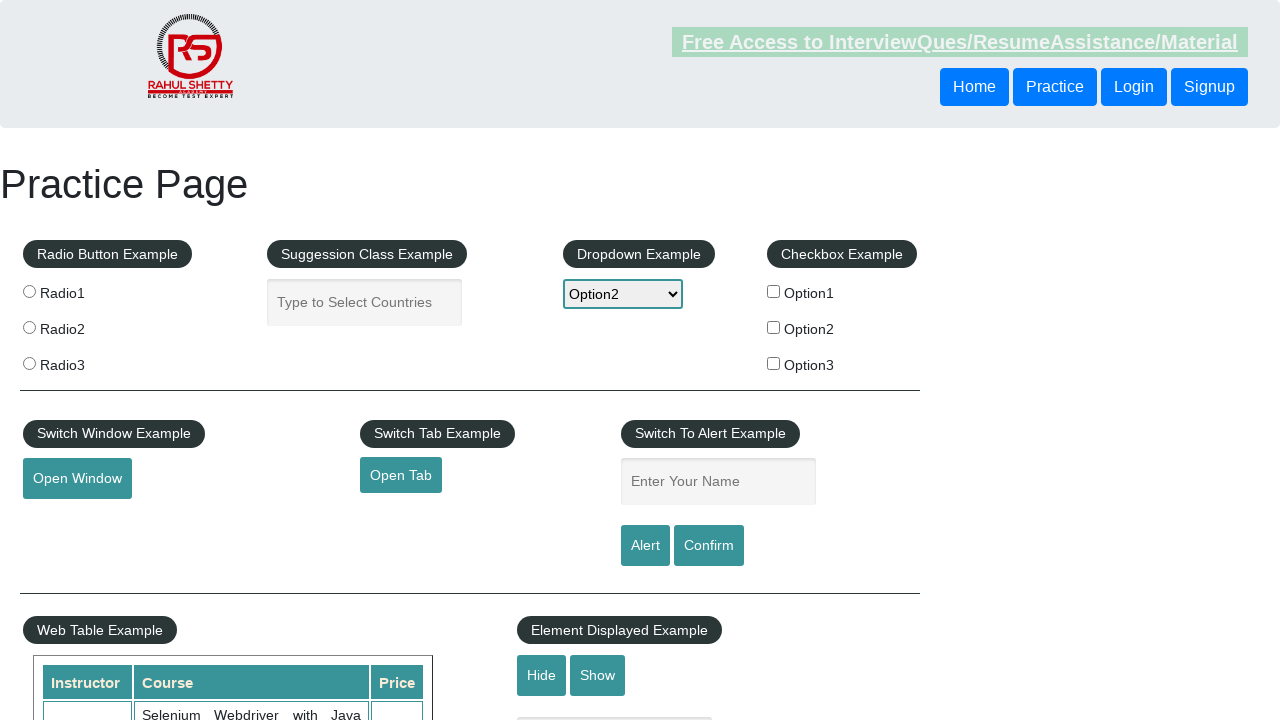